Tests the Selenium web form by filling a text input and clicking submit, then verifying the success message

Starting URL: https://www.selenium.dev/selenium/web/web-form.html

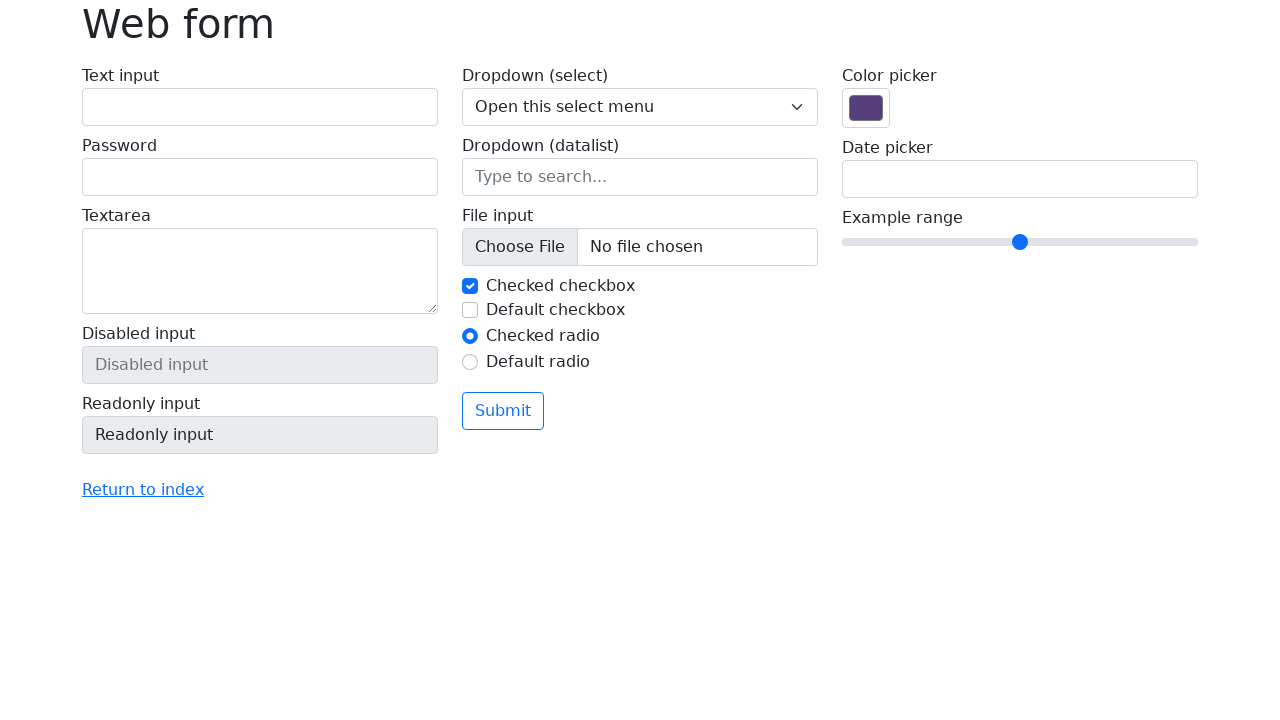

Filled text input with 'Selenium' on input[name='my-text']
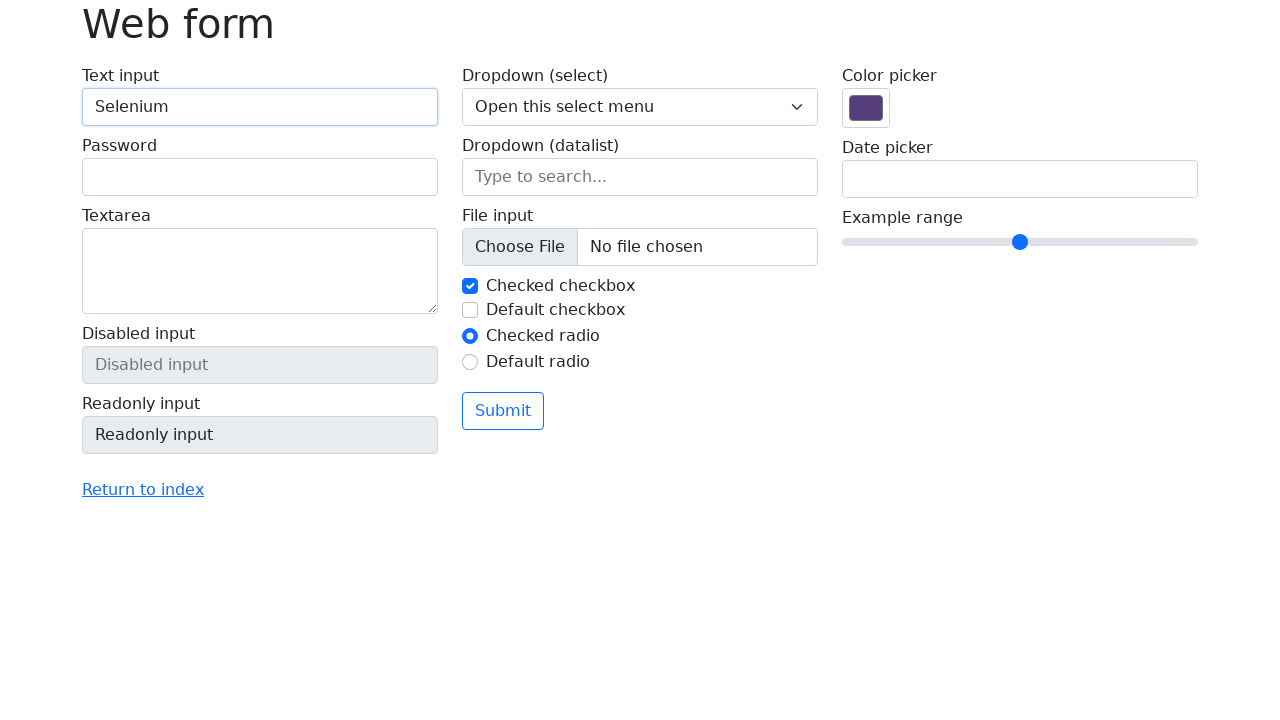

Clicked submit button at (503, 411) on button
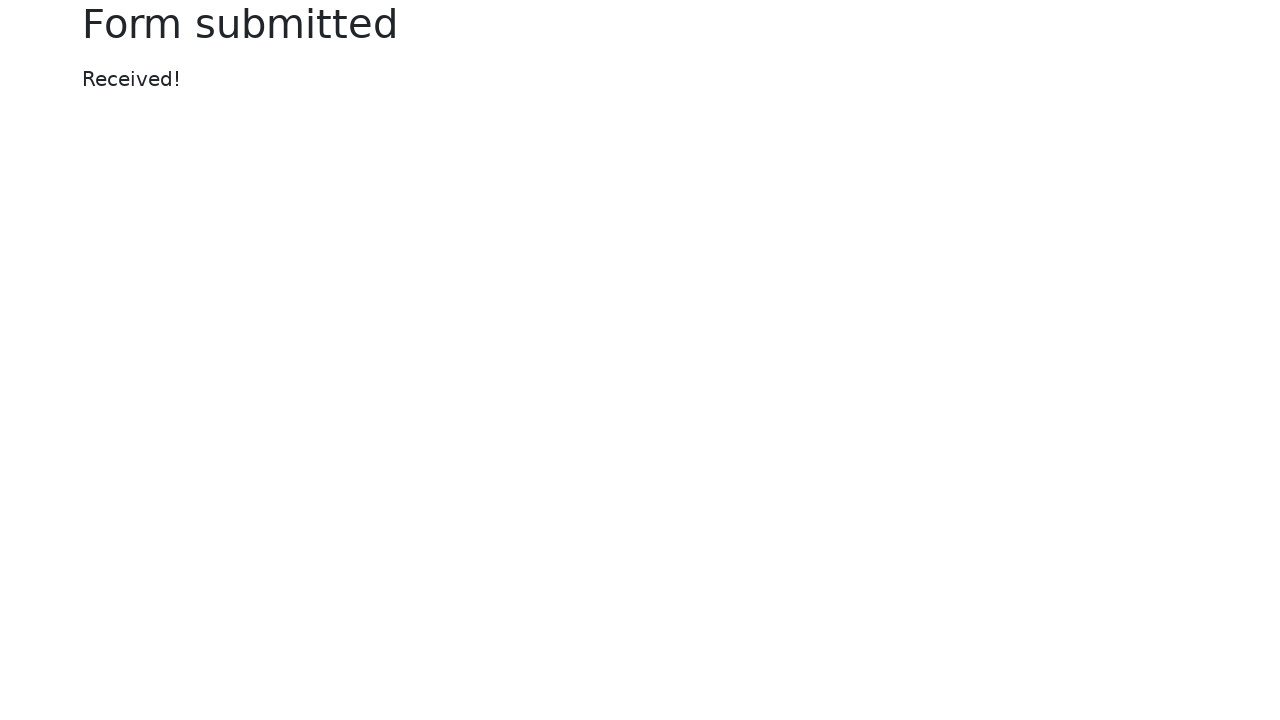

Success message appeared
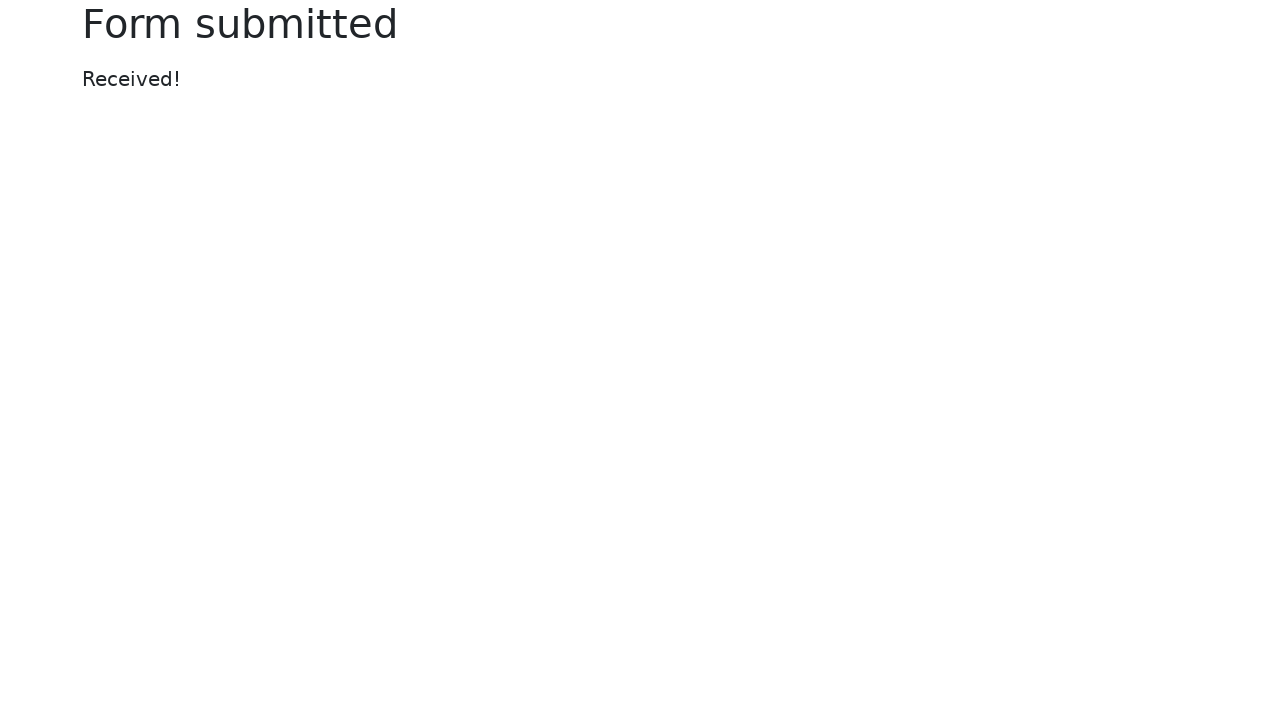

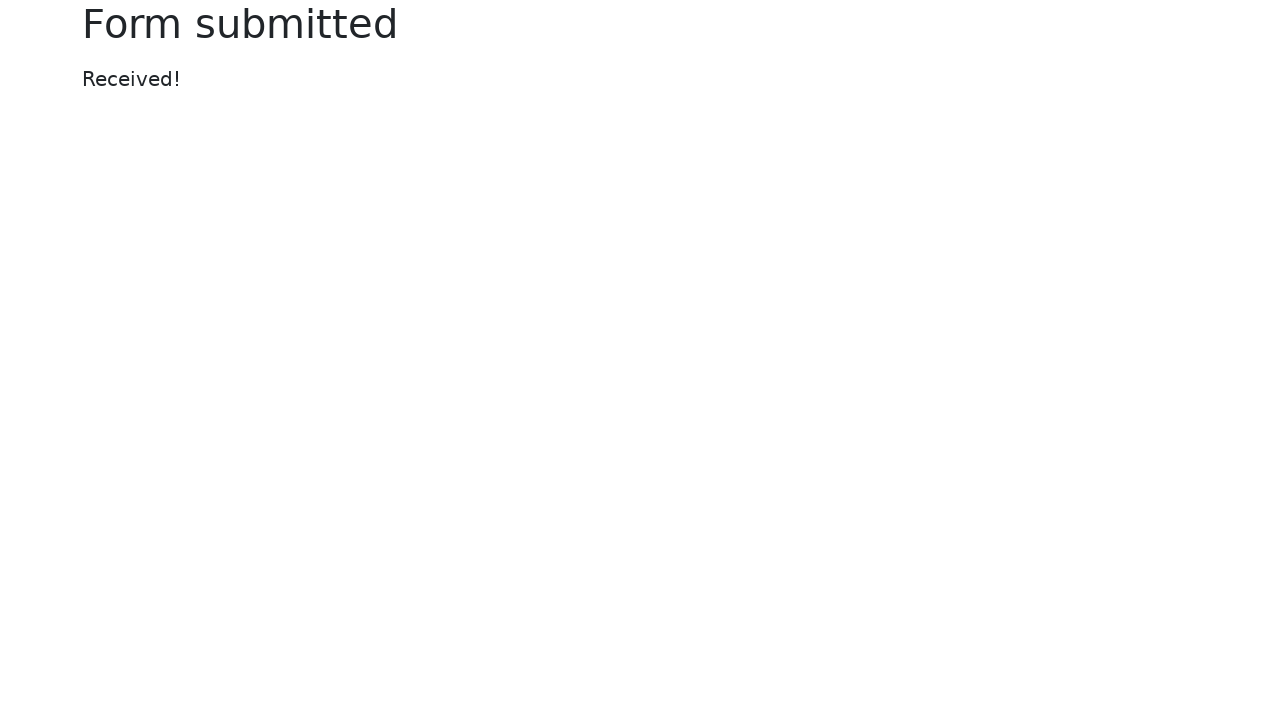